Tests navigation flow by clicking A/B Testing link, verifying the page title, then navigating back to verify the home page title

Starting URL: https://practice.cydeo.com

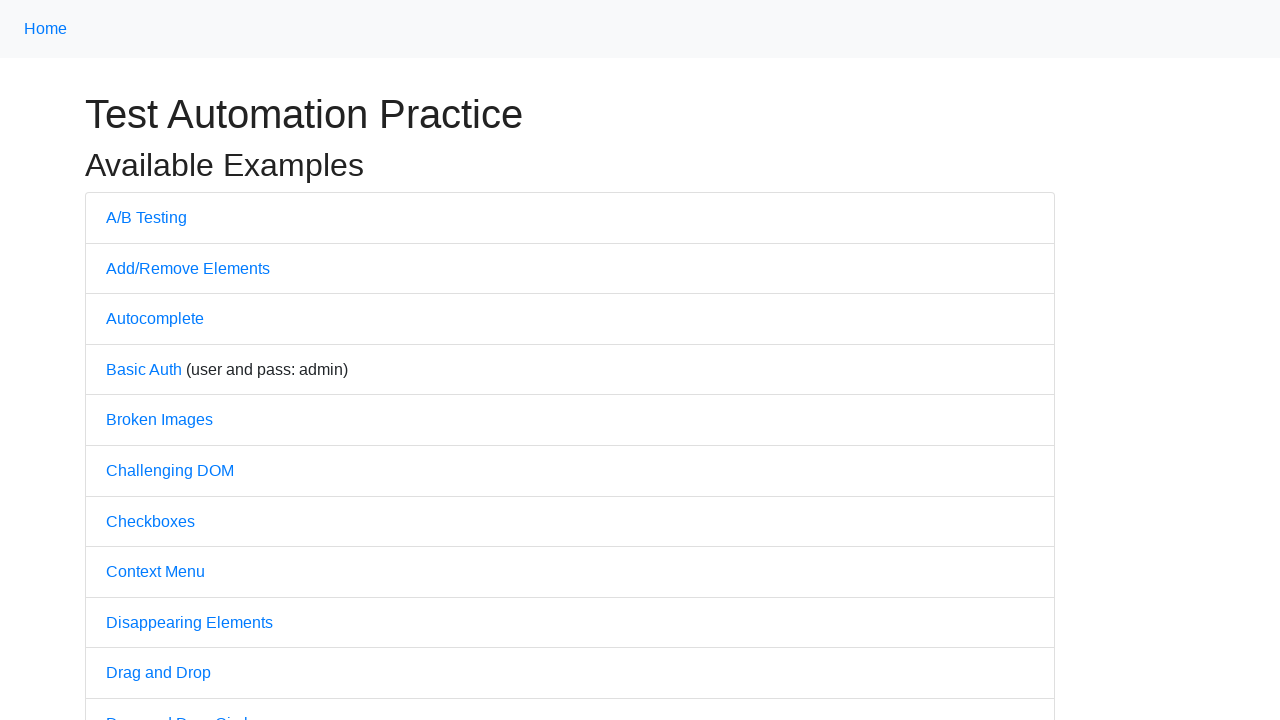

Clicked A/B Testing link at (146, 217) on text=A/B Testing
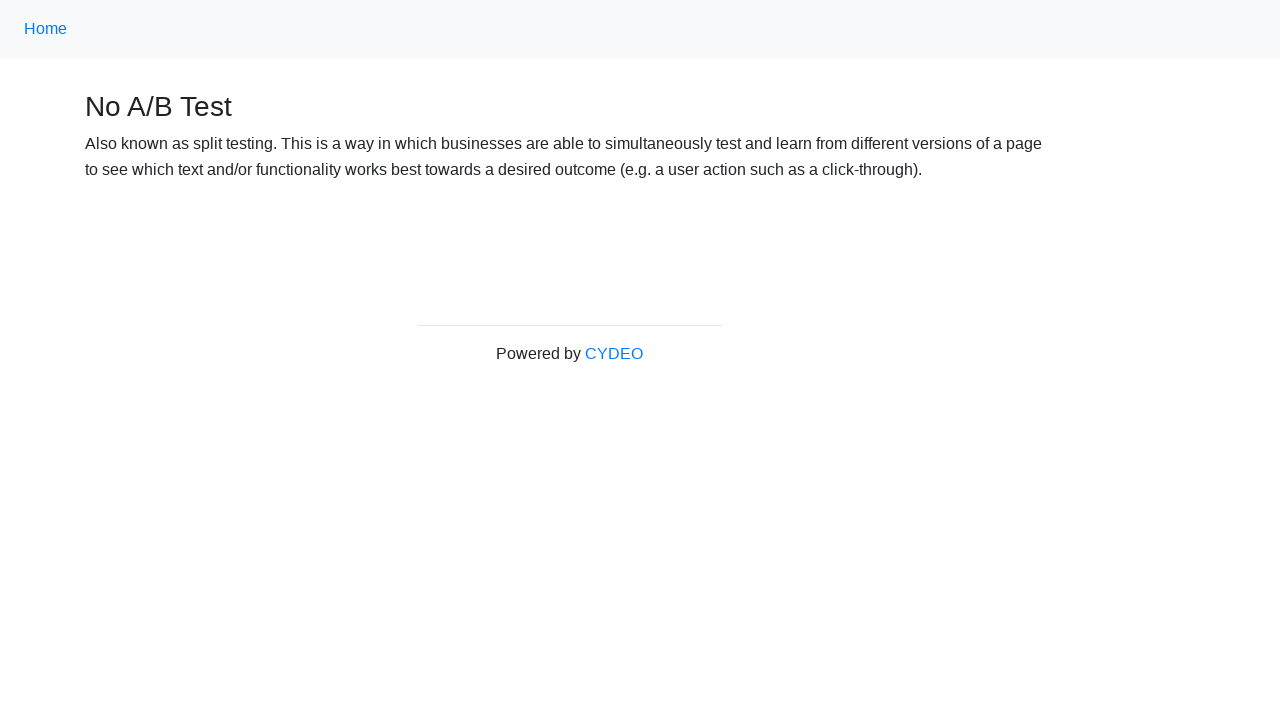

Verified A/B Testing page title is 'No A/B Test'
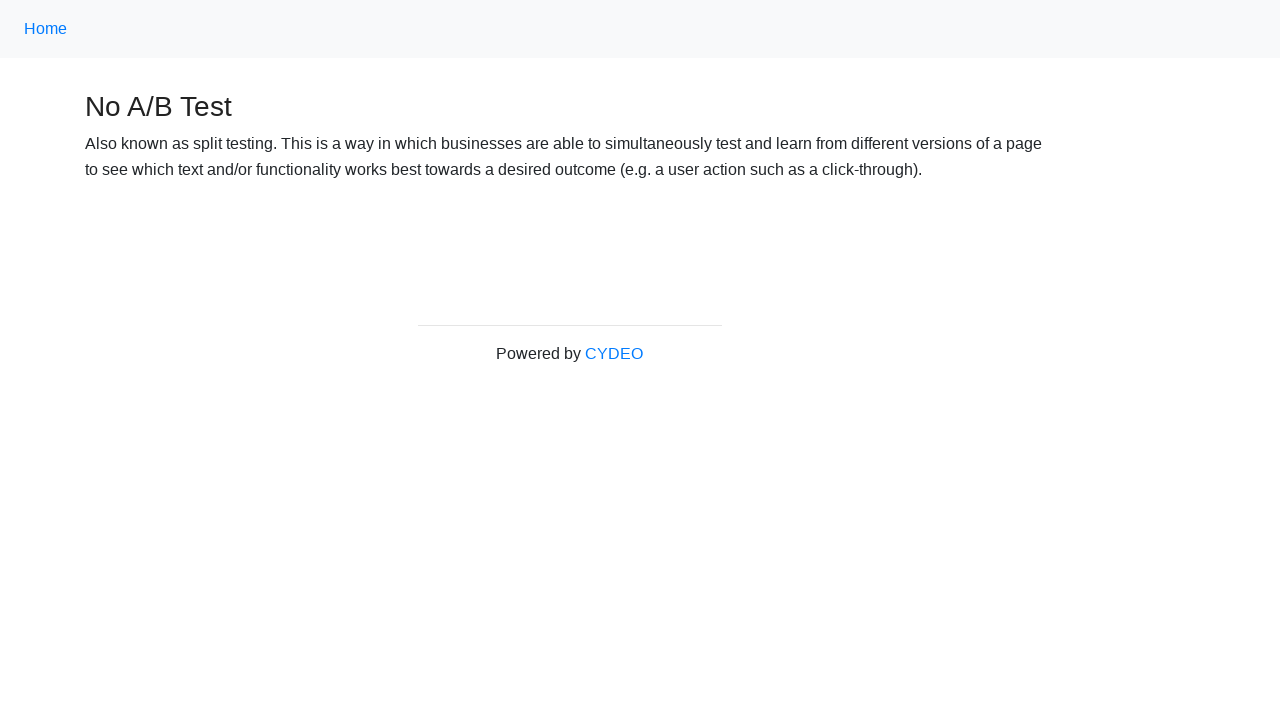

Navigated back to home page
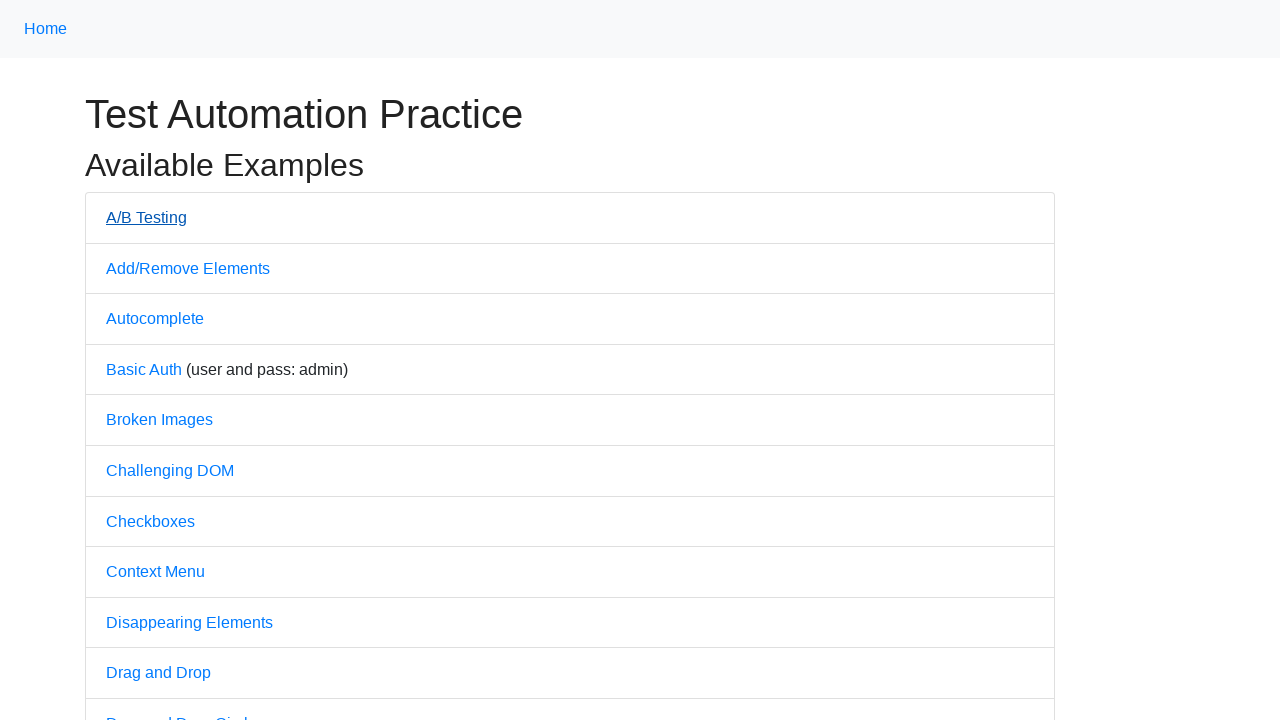

Verified home page title is 'Practice'
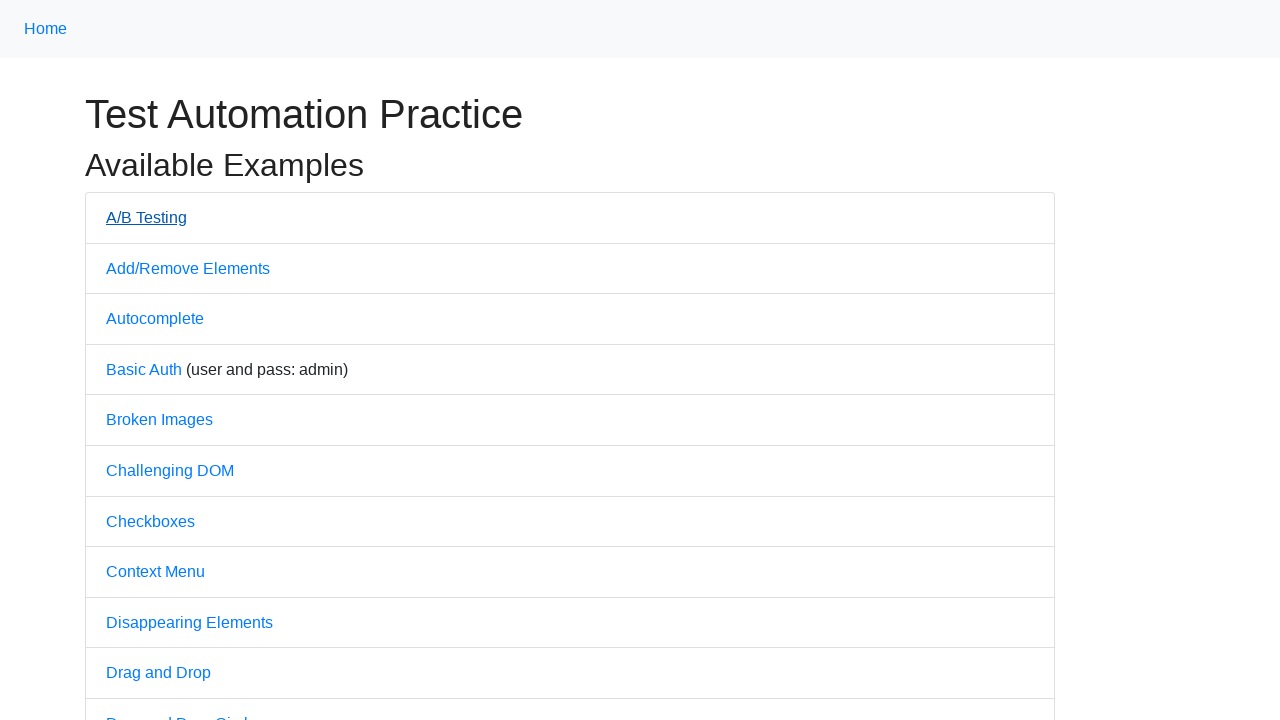

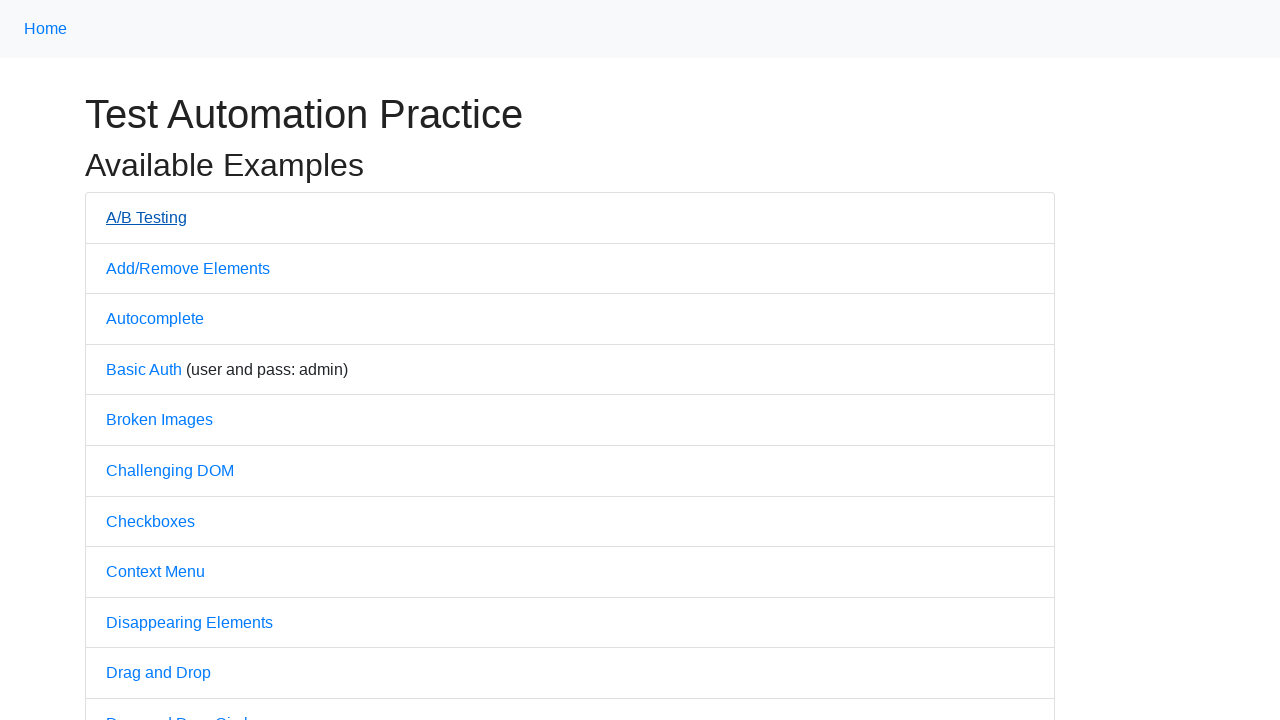